Tests checkbox functionality by checking an unchecked checkbox and unchecking a checked checkbox on a practice page

Starting URL: https://practice.cydeo.com/checkboxes

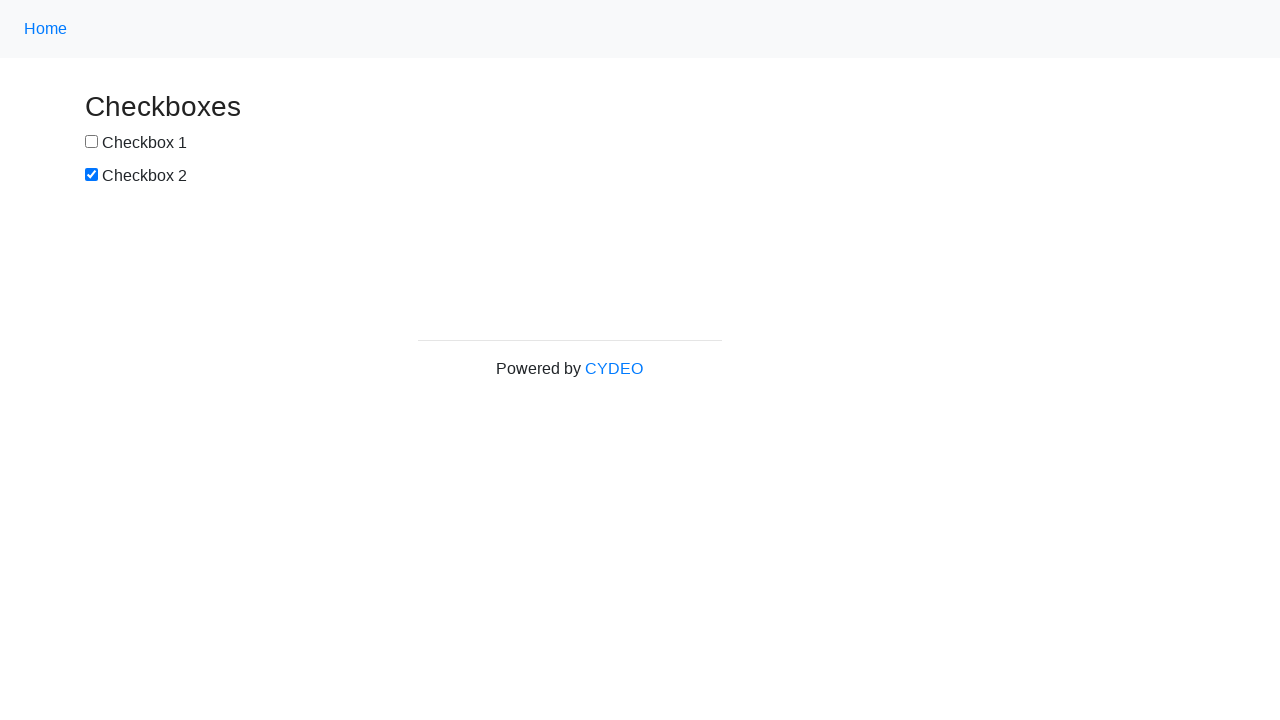

Located first checkbox with id 'box1'
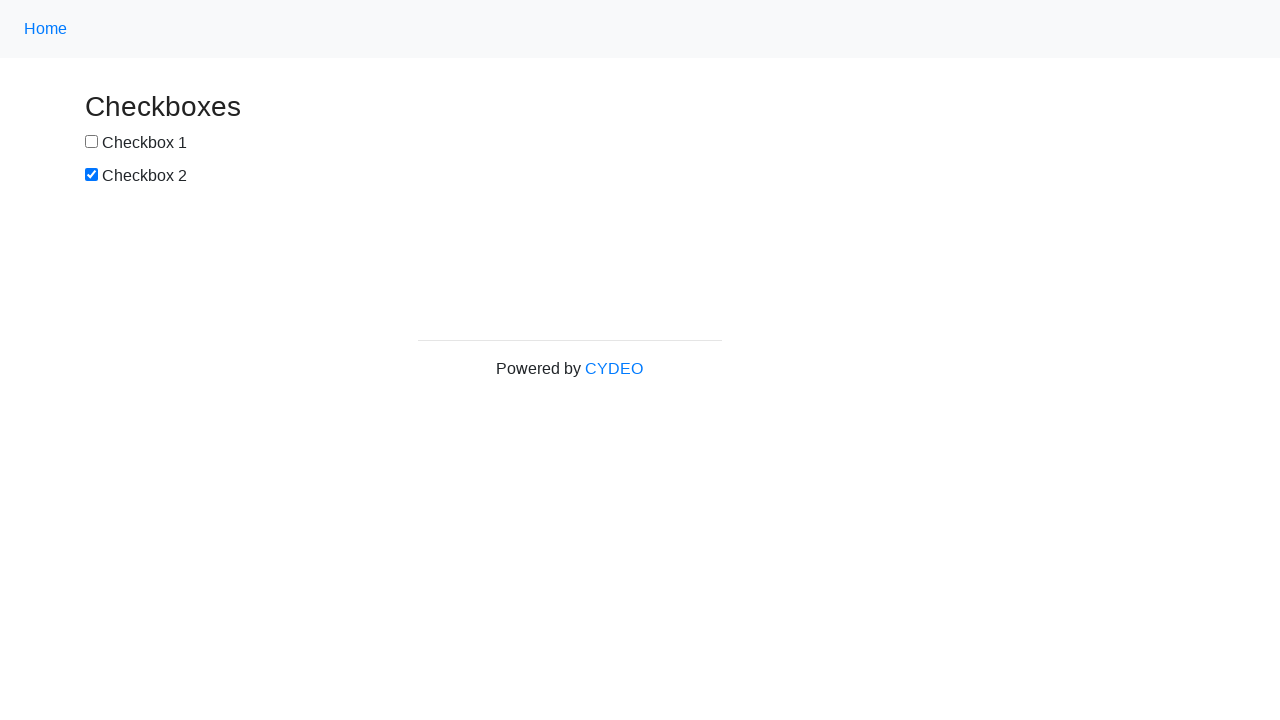

Checked the first checkbox (box1) at (92, 142) on xpath=//input[@id='box1']
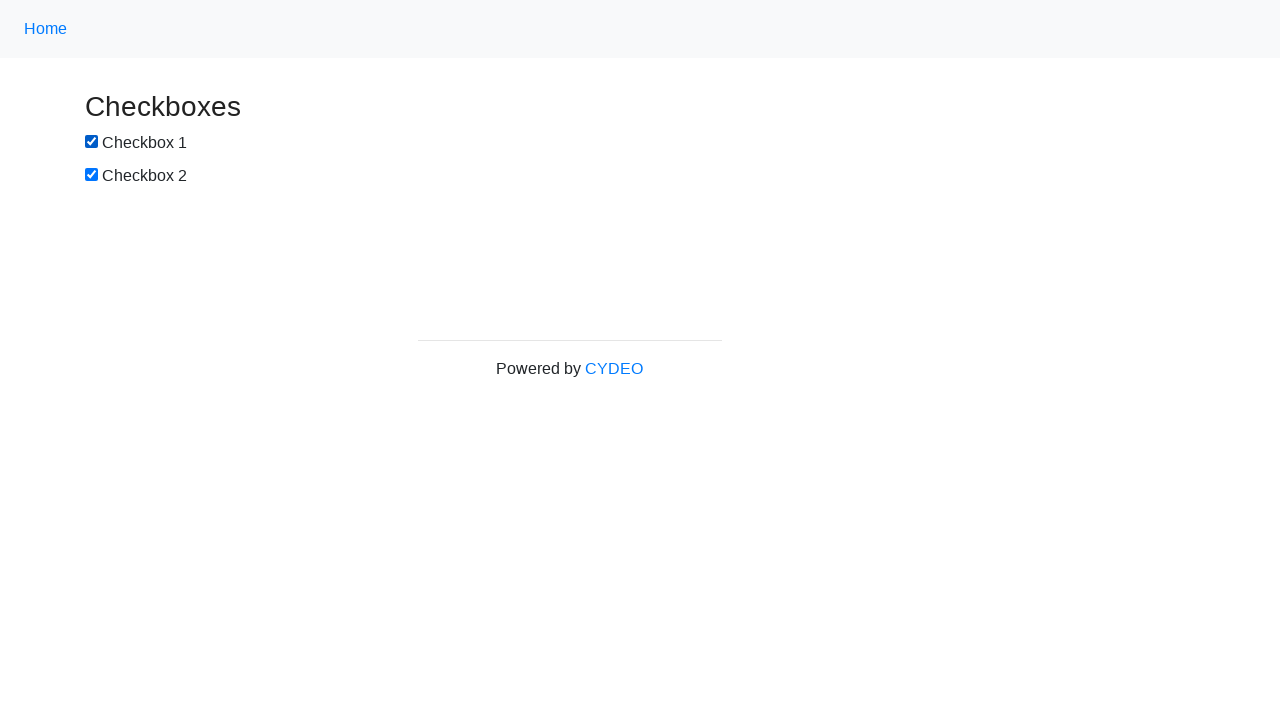

Located second checkbox with id 'box2'
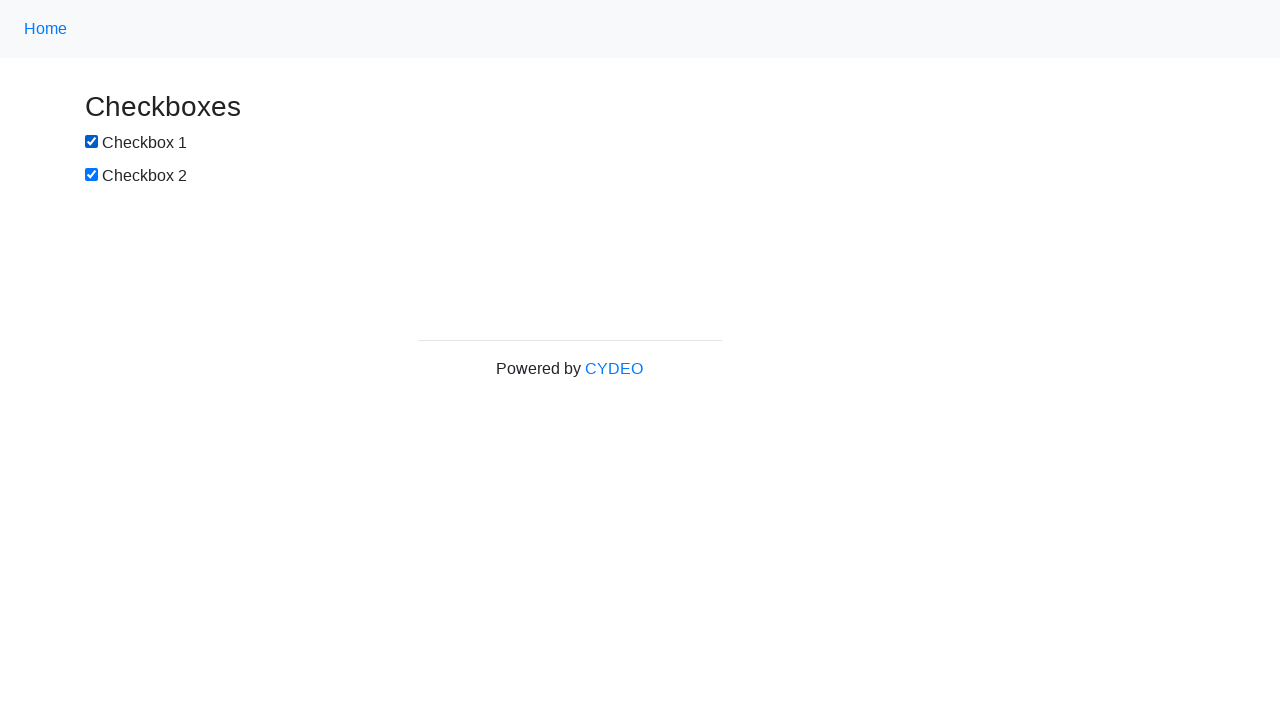

Unchecked the second checkbox (box2) at (92, 175) on xpath=//input[@id='box2']
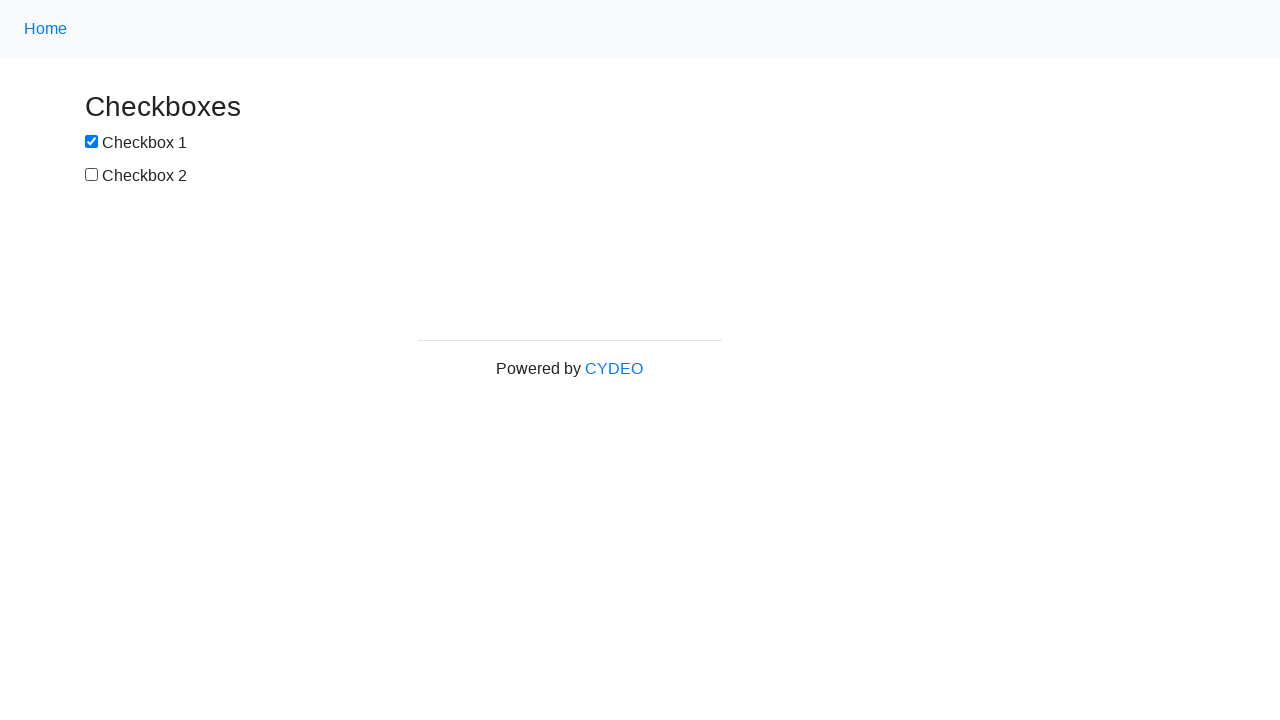

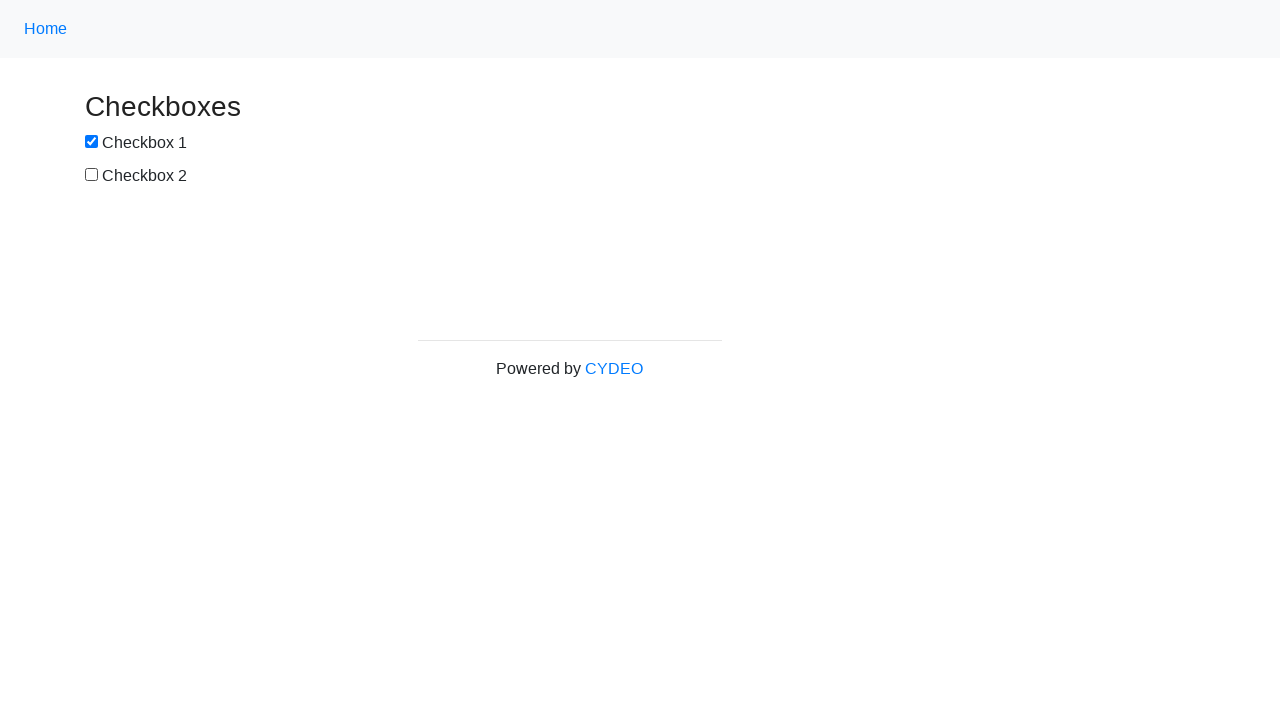